Navigates to Demoblaze store and verifies the page title is "STORE"

Starting URL: https://www.demoblaze.com/index.html

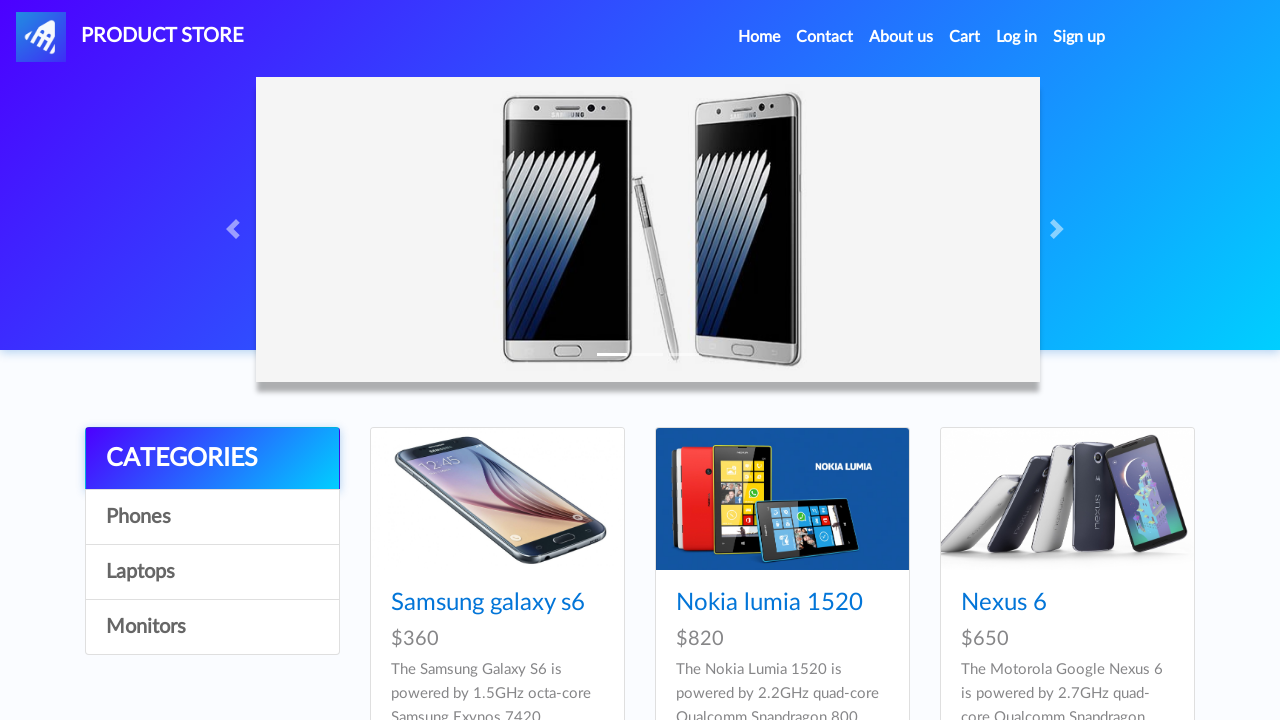

Waited 2 seconds for page to load
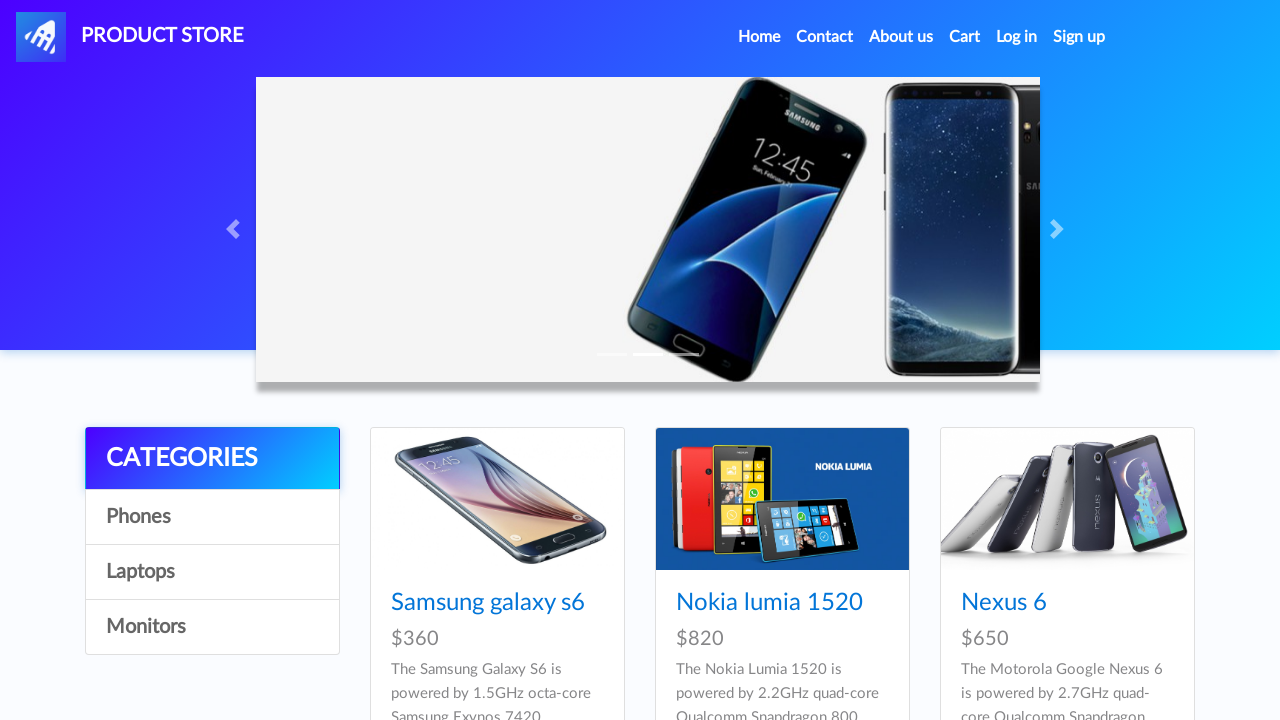

Verified page title is 'STORE'
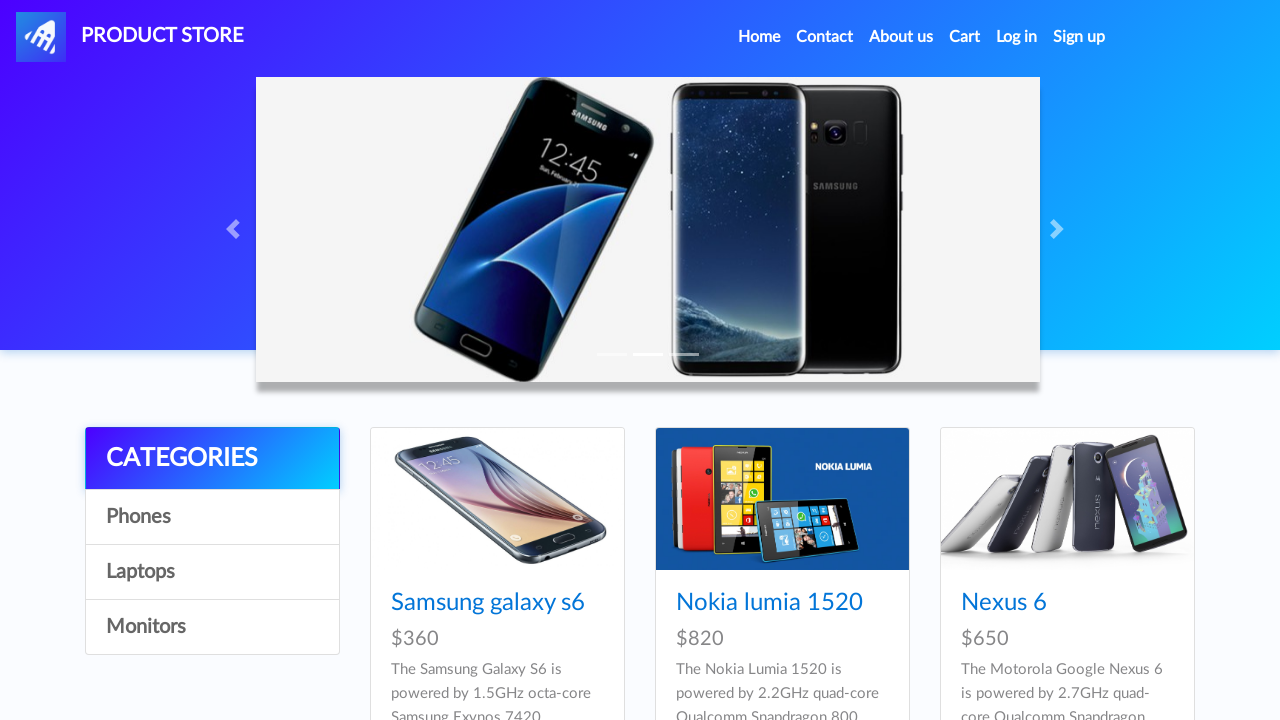

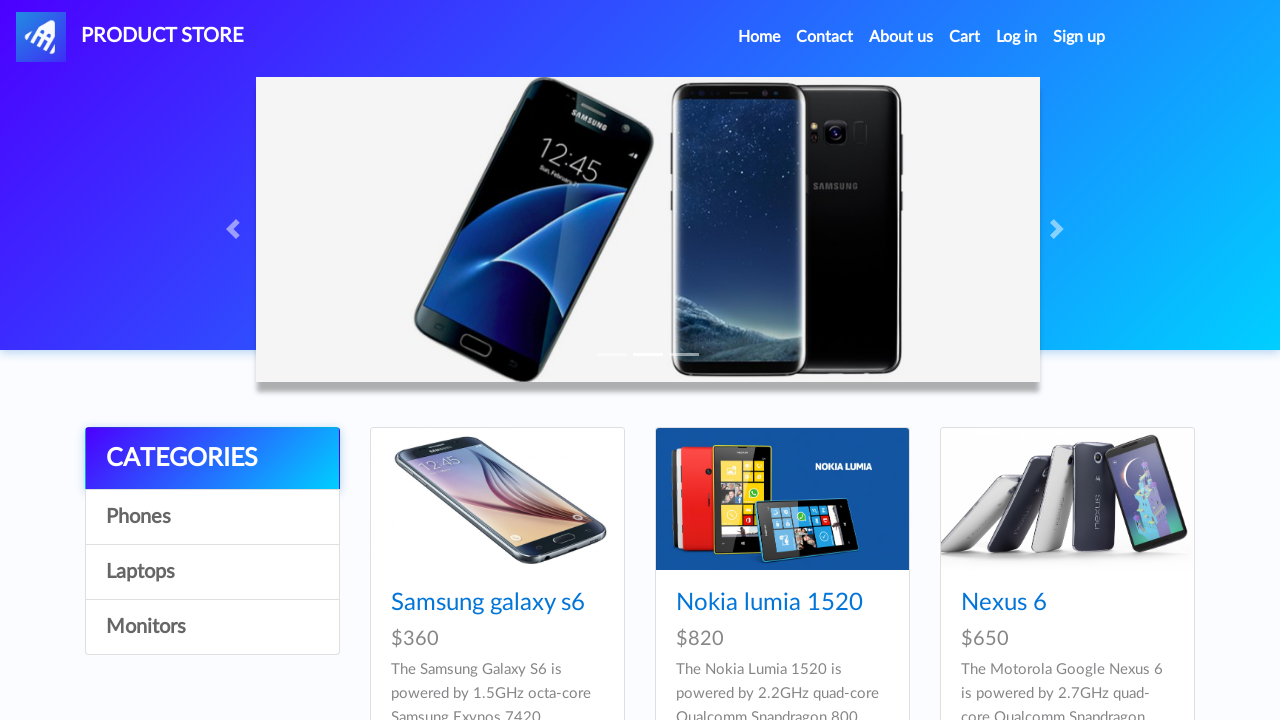